Tests link counting in different page sections and opens footer links in new tabs to verify they work correctly

Starting URL: https://rahulshettyacademy.com/AutomationPractice/

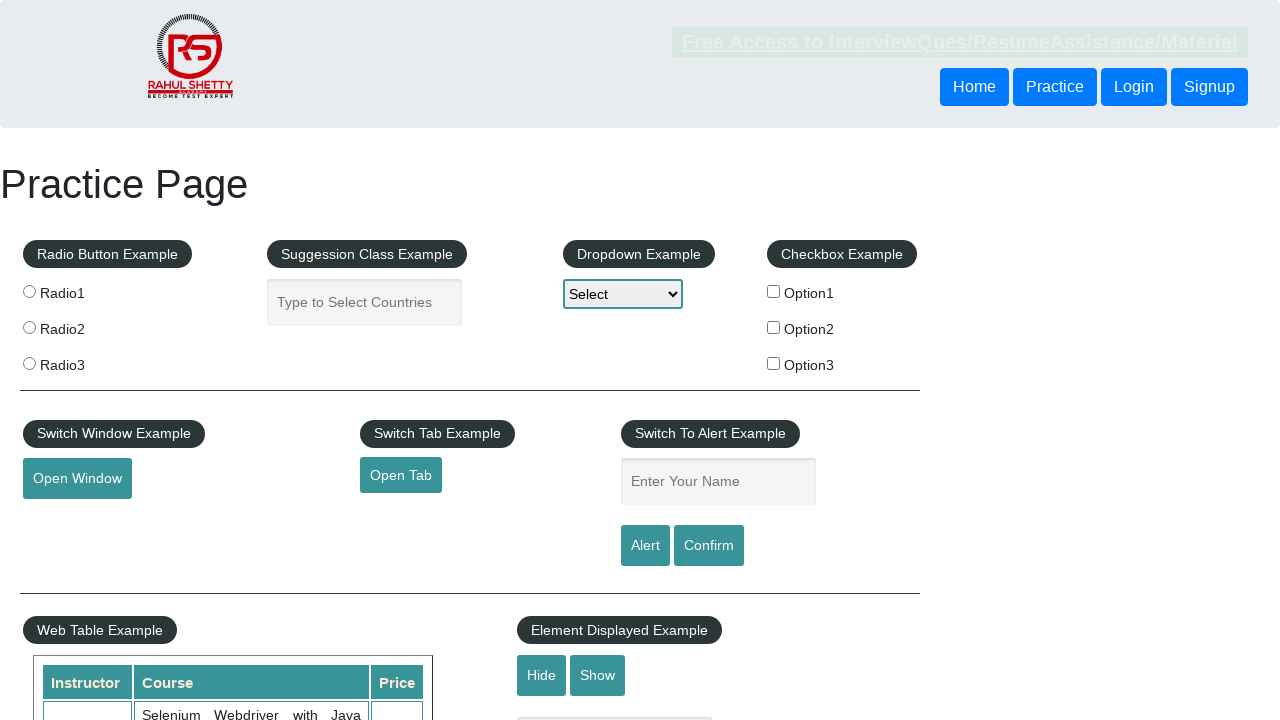

Located all links on page - total count: 27
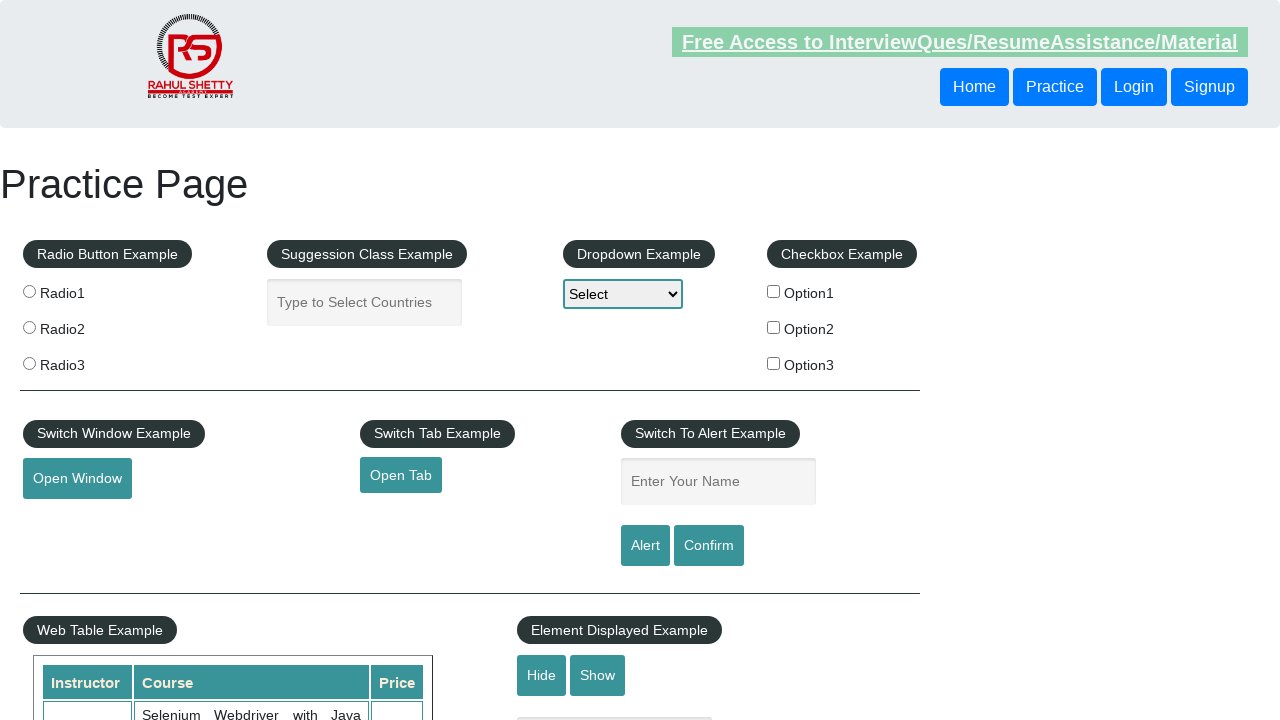

Located footer section with ID 'gf-BIG'
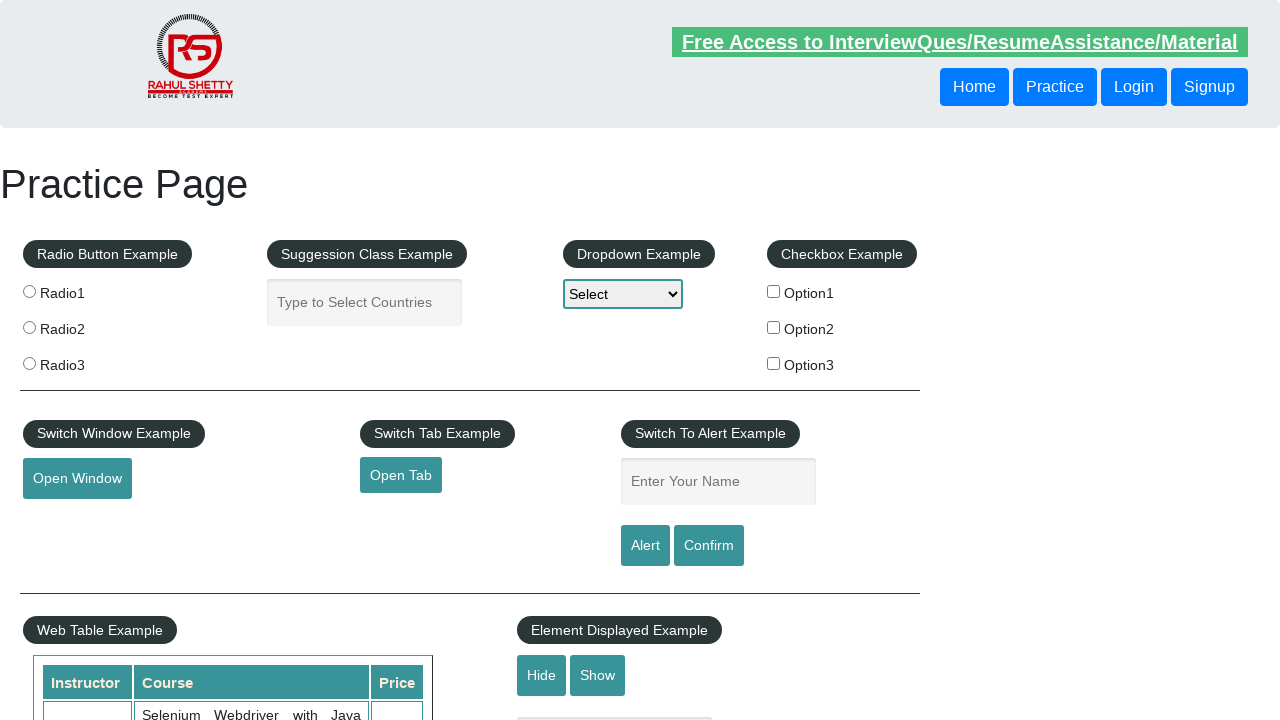

Located all links in footer section - total count: 20
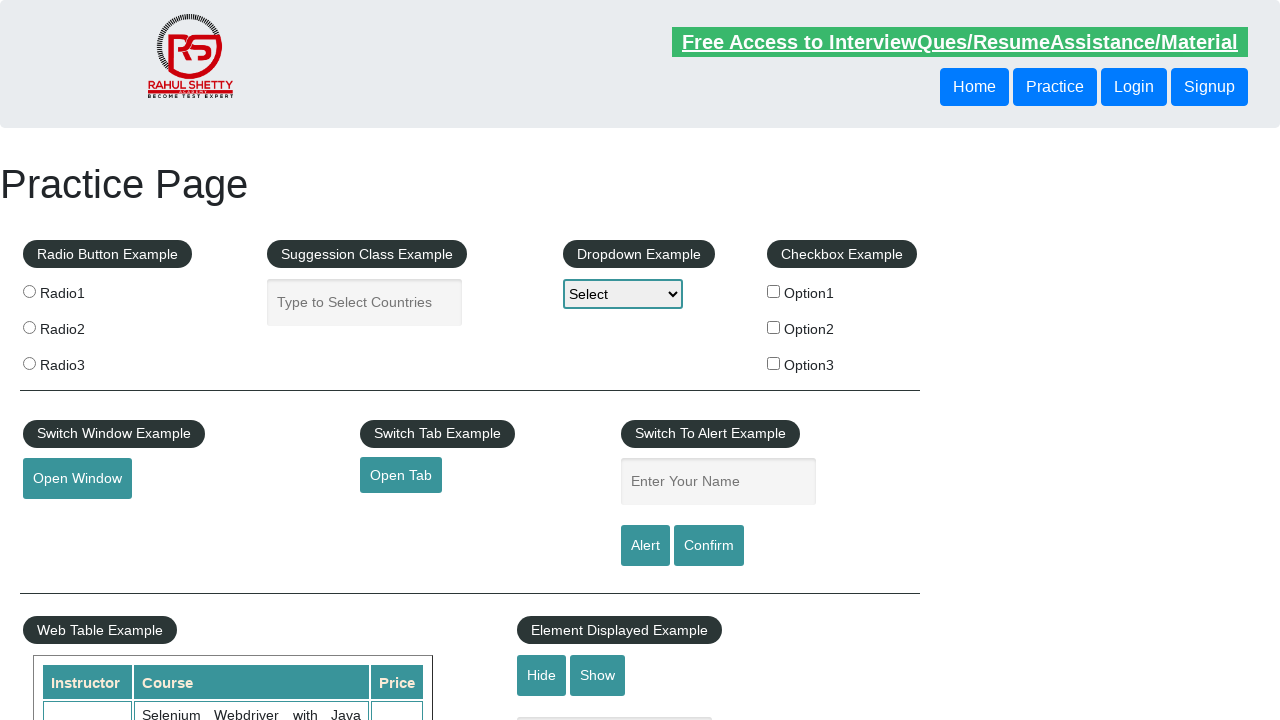

Located first footer subsection
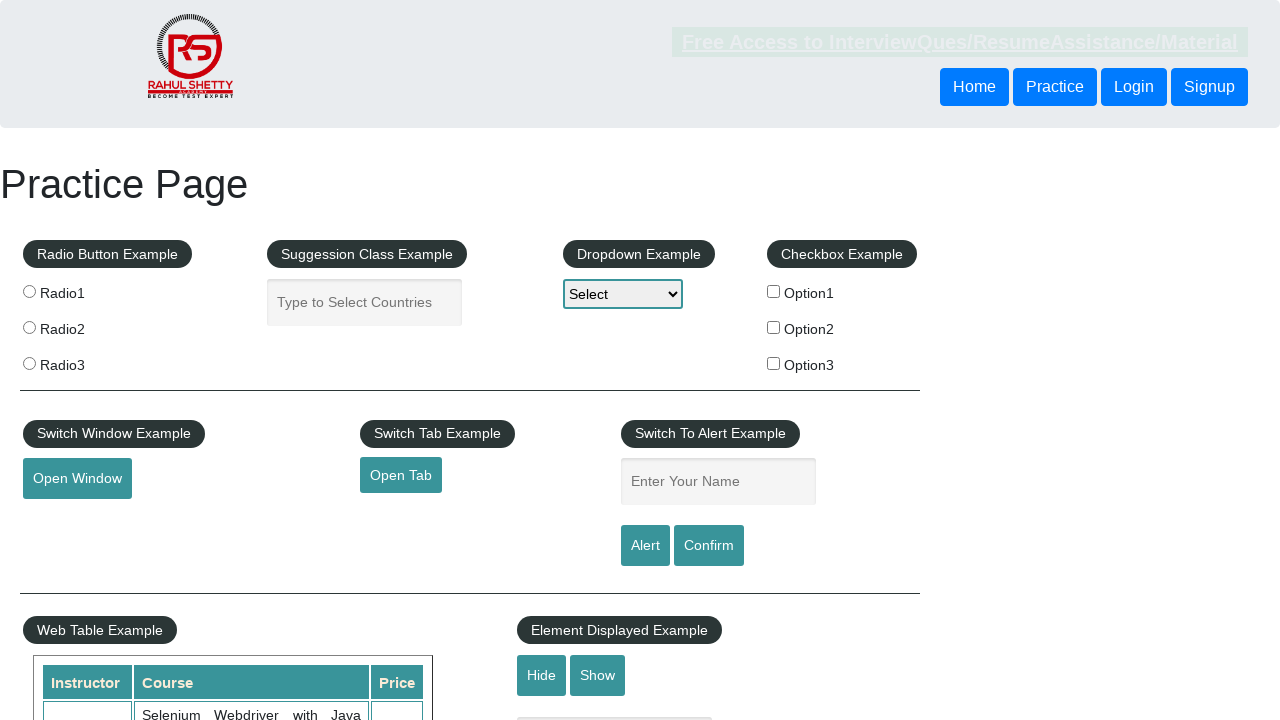

Located all links in first footer subsection - total count: 5
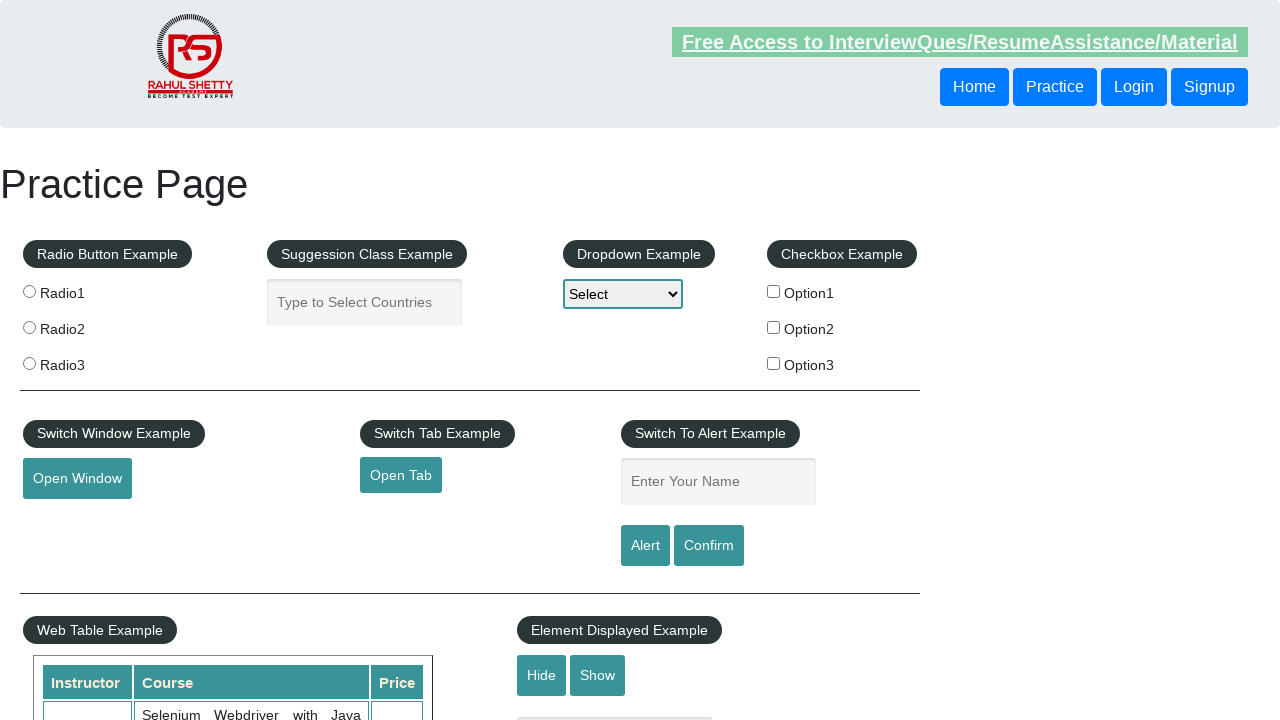

Opened footer link 1 in new tab with Ctrl+click at (68, 520) on #gf-BIG >> (//table/tbody/tr/td/ul)[1] >> a >> nth=1
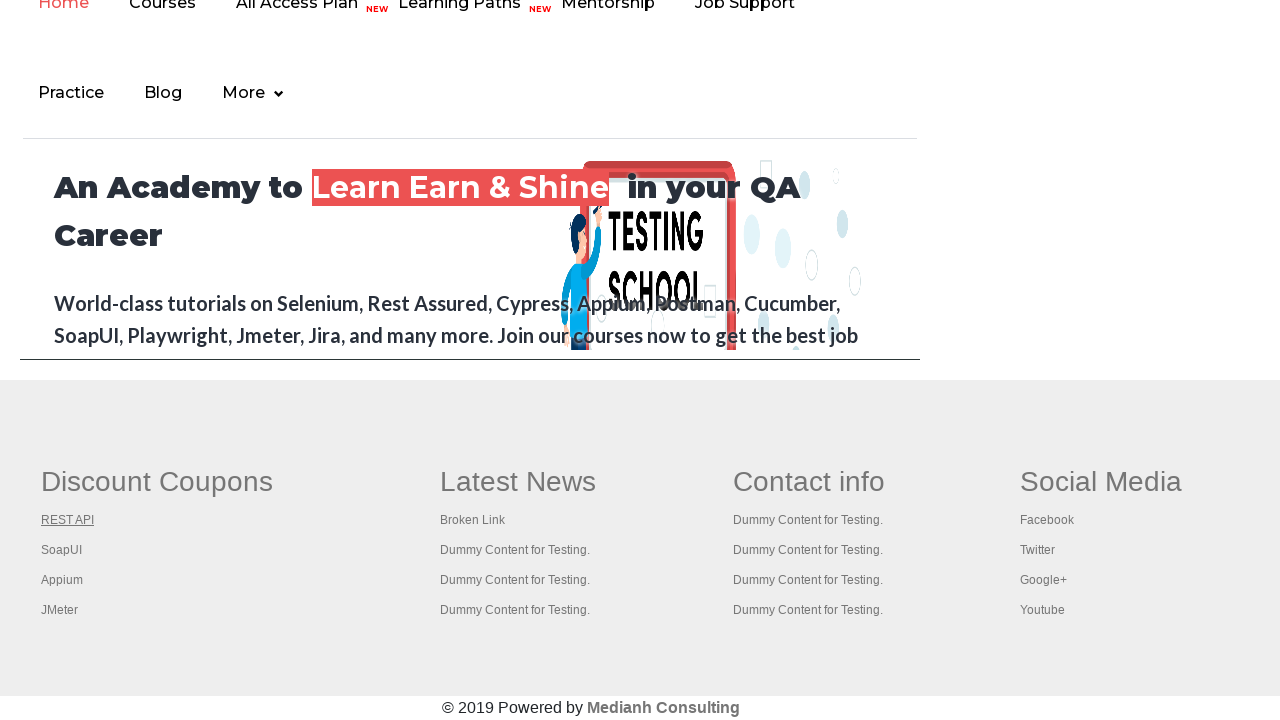

Captured new tab page title: 'REST API Tutorial'
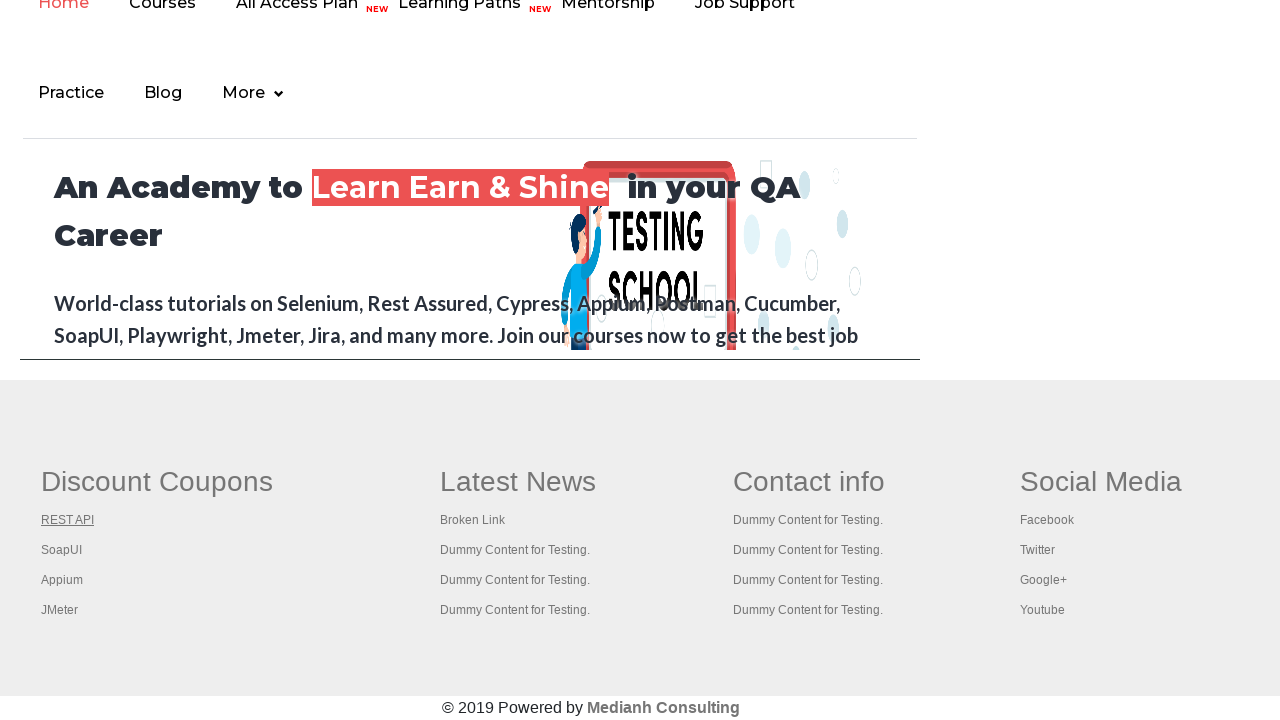

Closed new tab for link 1
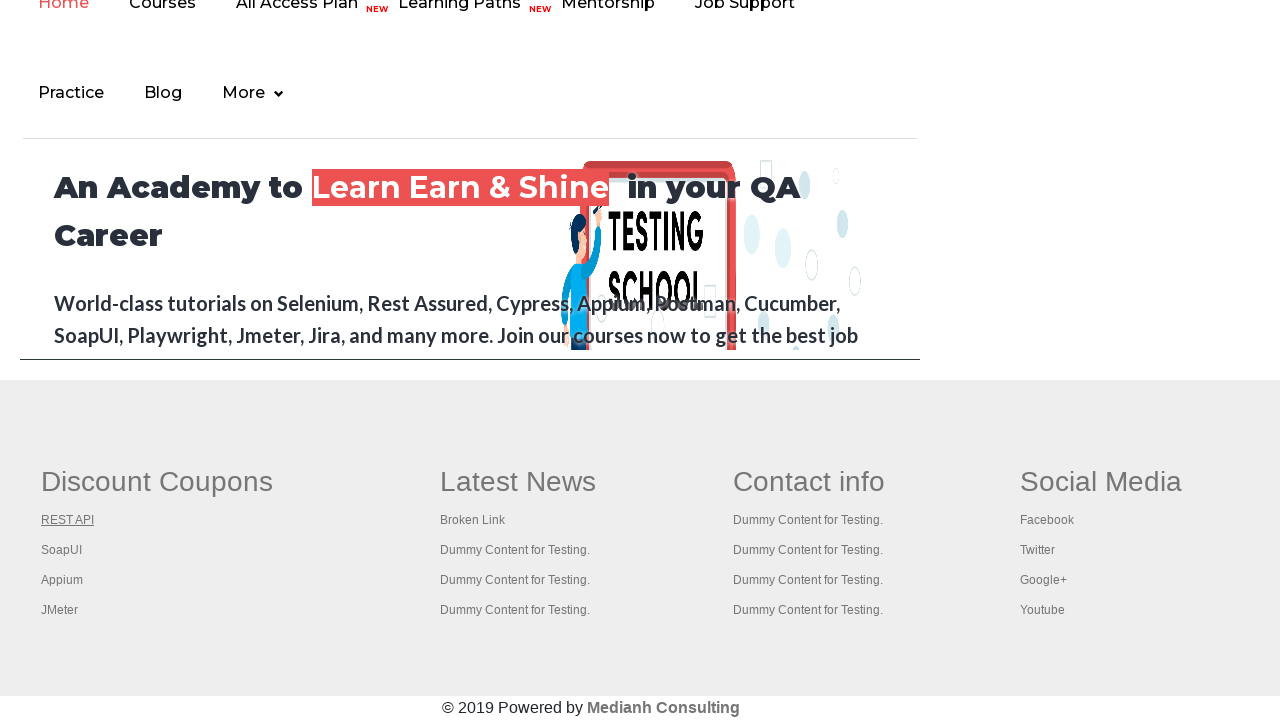

Opened footer link 2 in new tab with Ctrl+click at (62, 550) on #gf-BIG >> (//table/tbody/tr/td/ul)[1] >> a >> nth=2
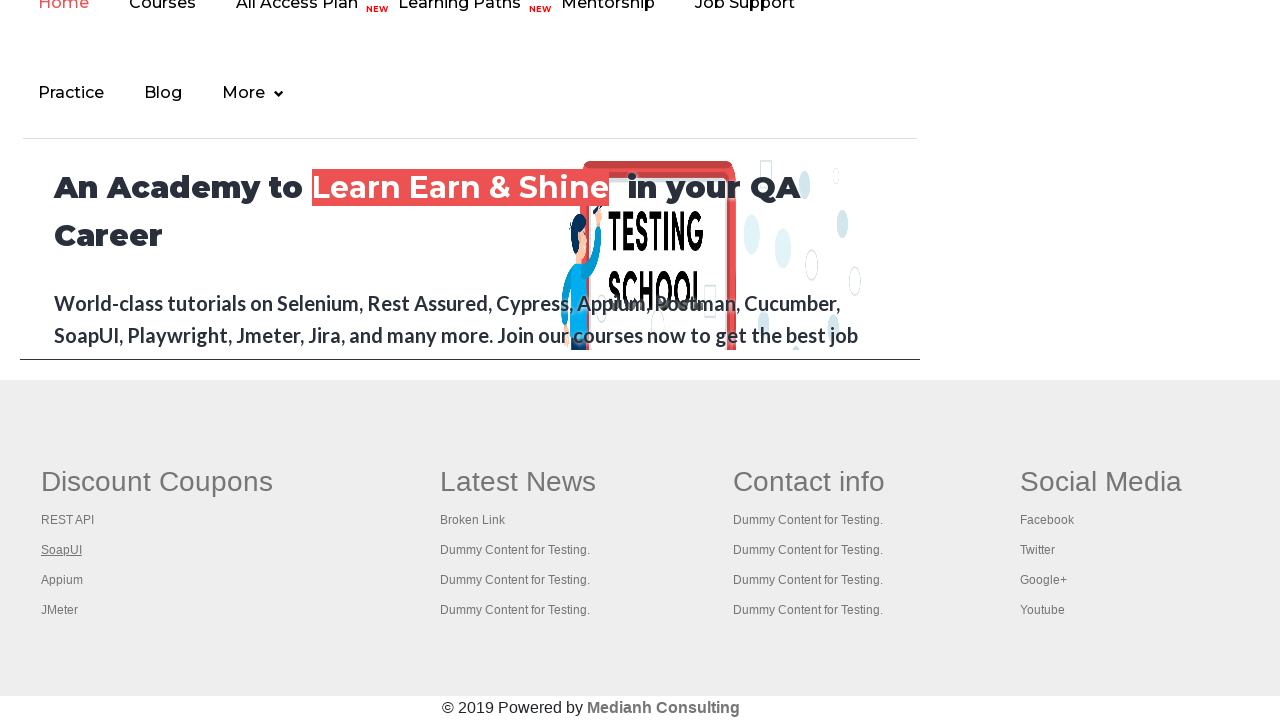

Captured new tab page title: 'The World’s Most Popular API Testing Tool | SoapUI'
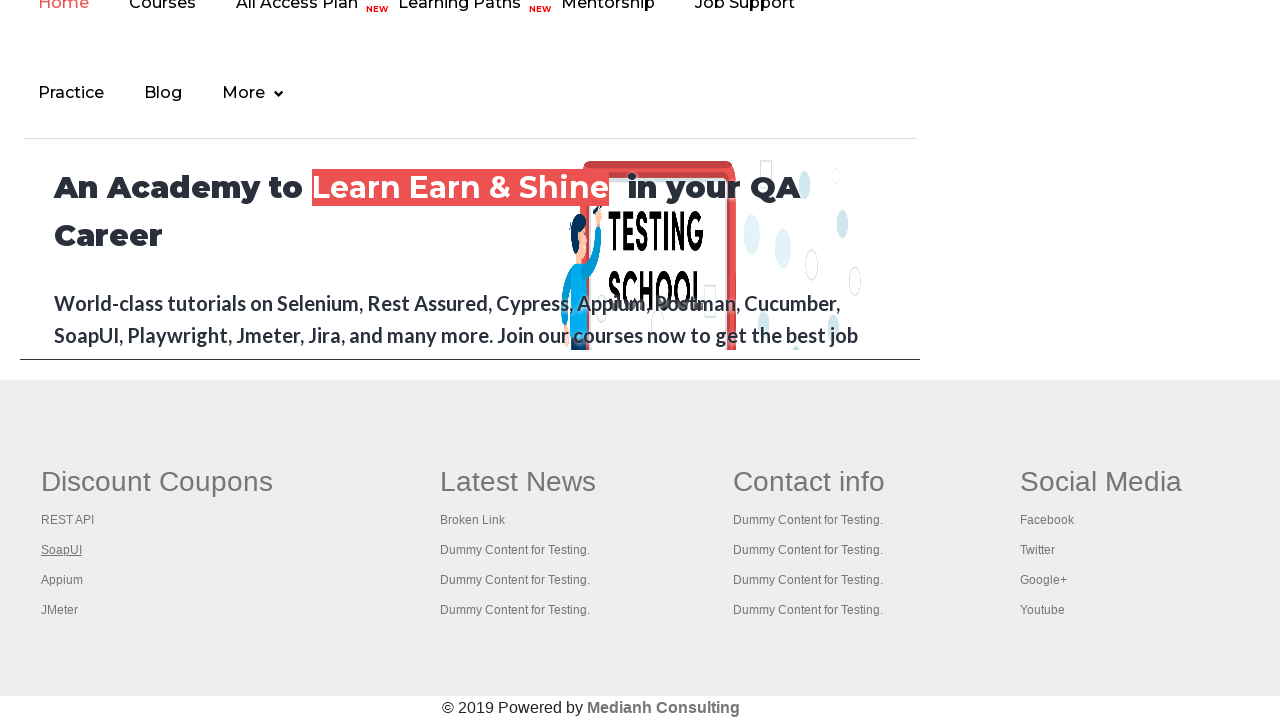

Closed new tab for link 2
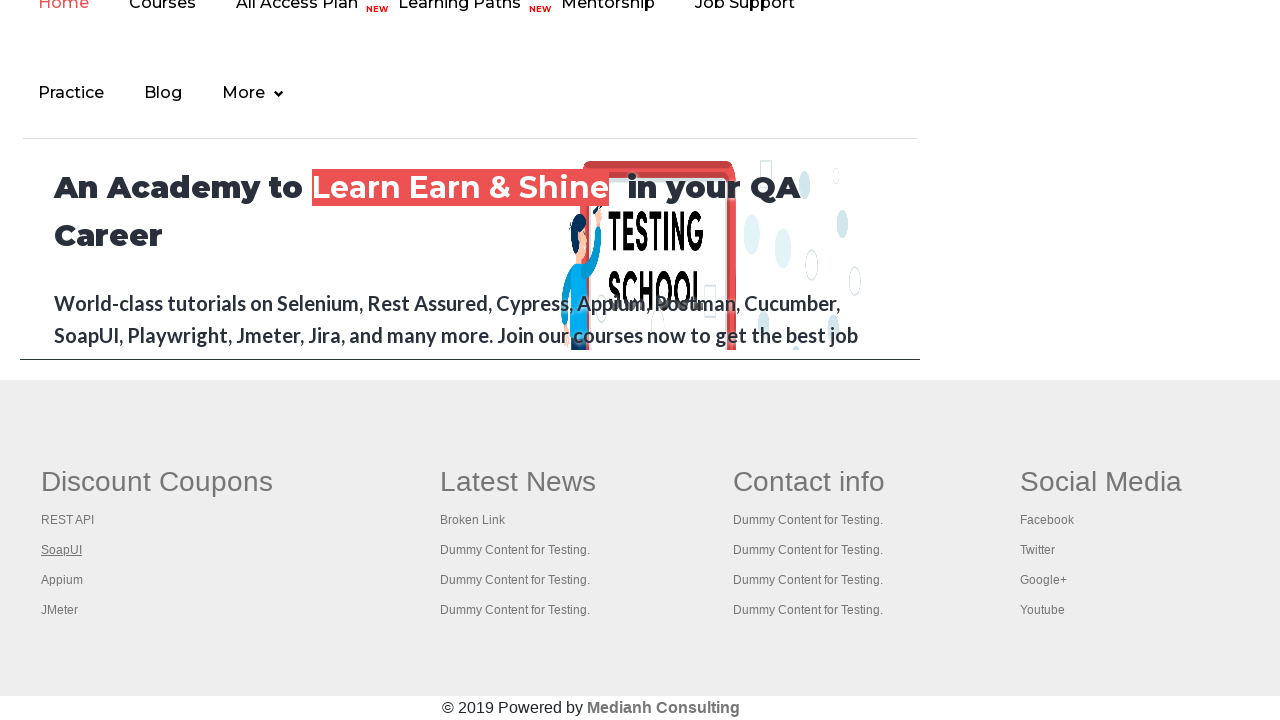

Opened footer link 3 in new tab with Ctrl+click at (62, 580) on #gf-BIG >> (//table/tbody/tr/td/ul)[1] >> a >> nth=3
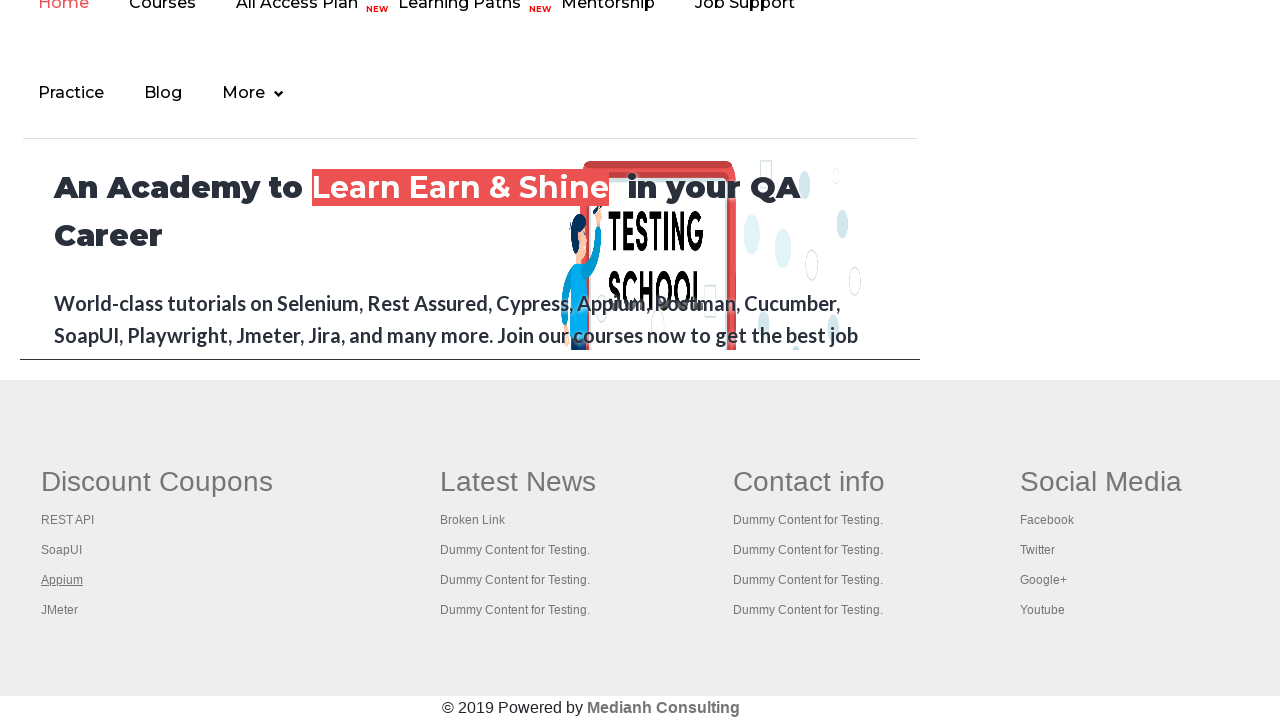

Captured new tab page title: ''
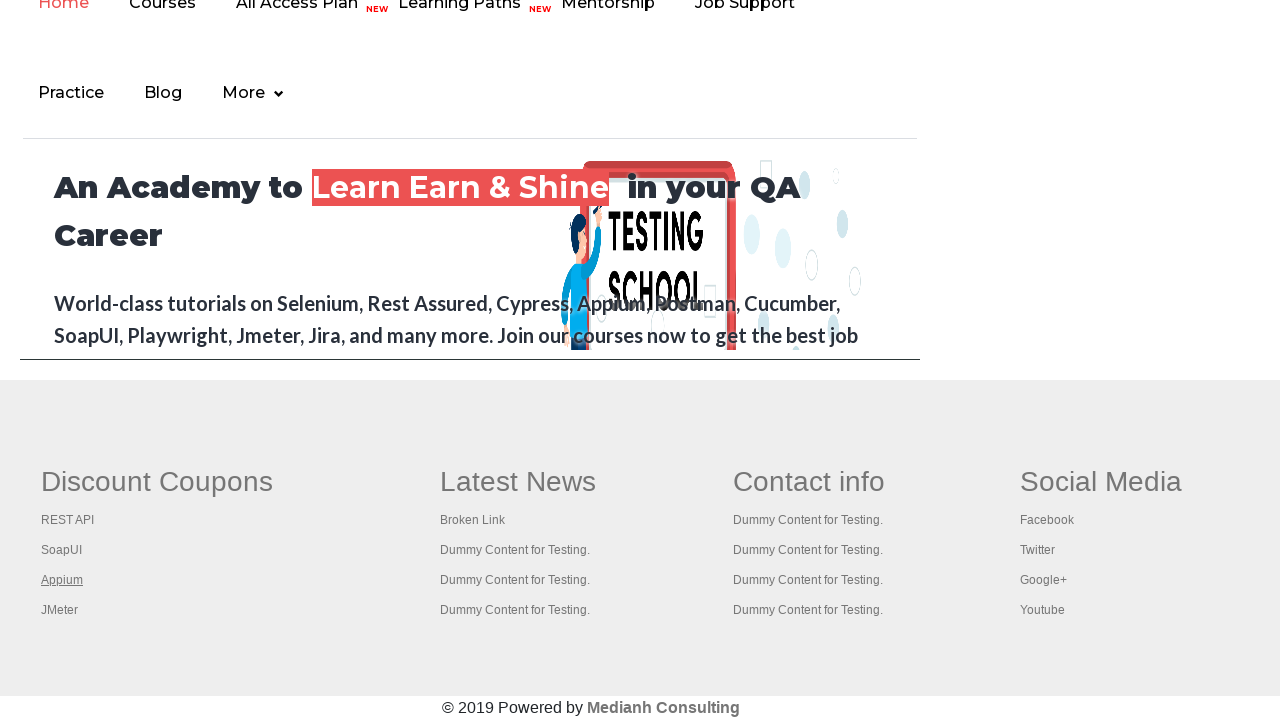

Closed new tab for link 3
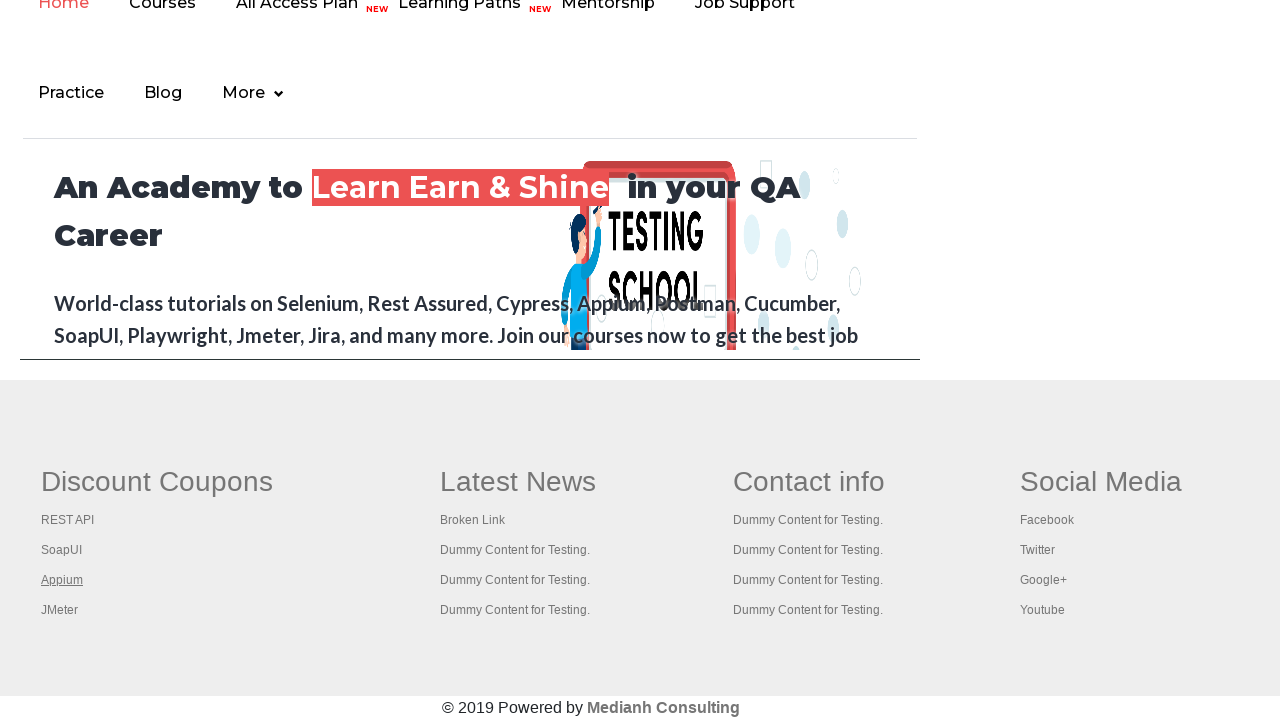

Opened footer link 4 in new tab with Ctrl+click at (60, 610) on #gf-BIG >> (//table/tbody/tr/td/ul)[1] >> a >> nth=4
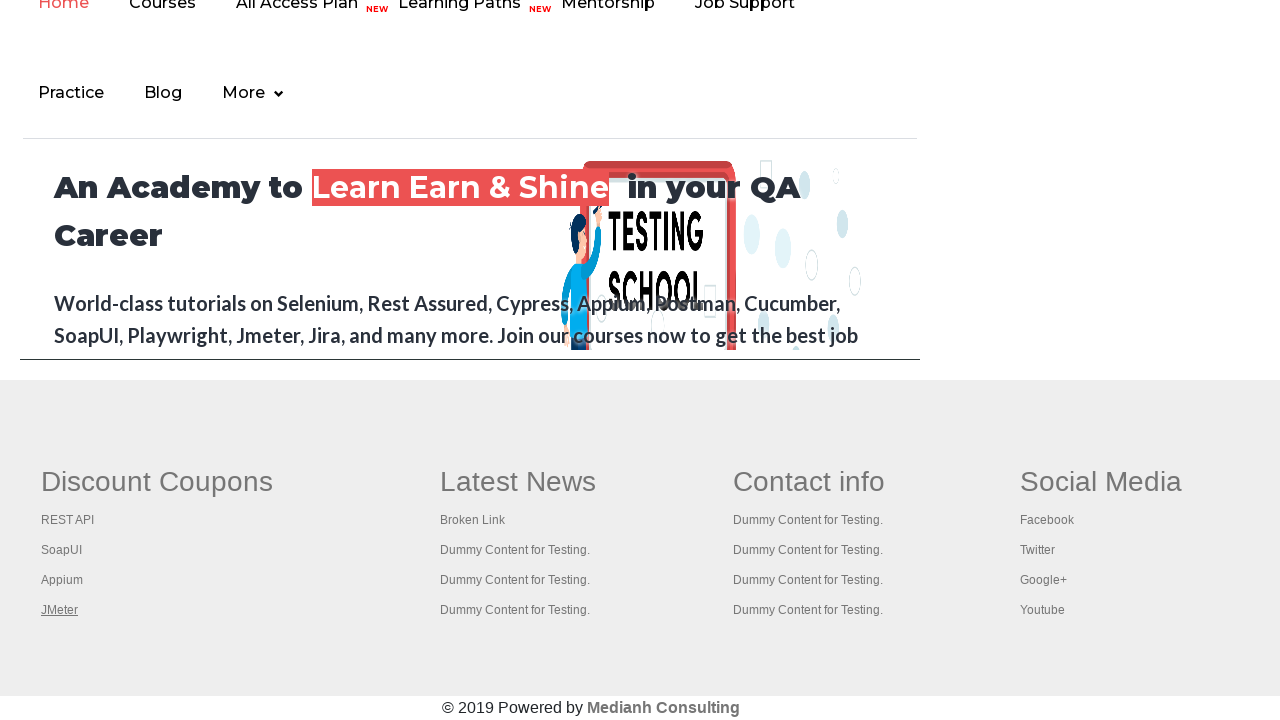

Captured new tab page title: 'Apache JMeter - Apache JMeter™'
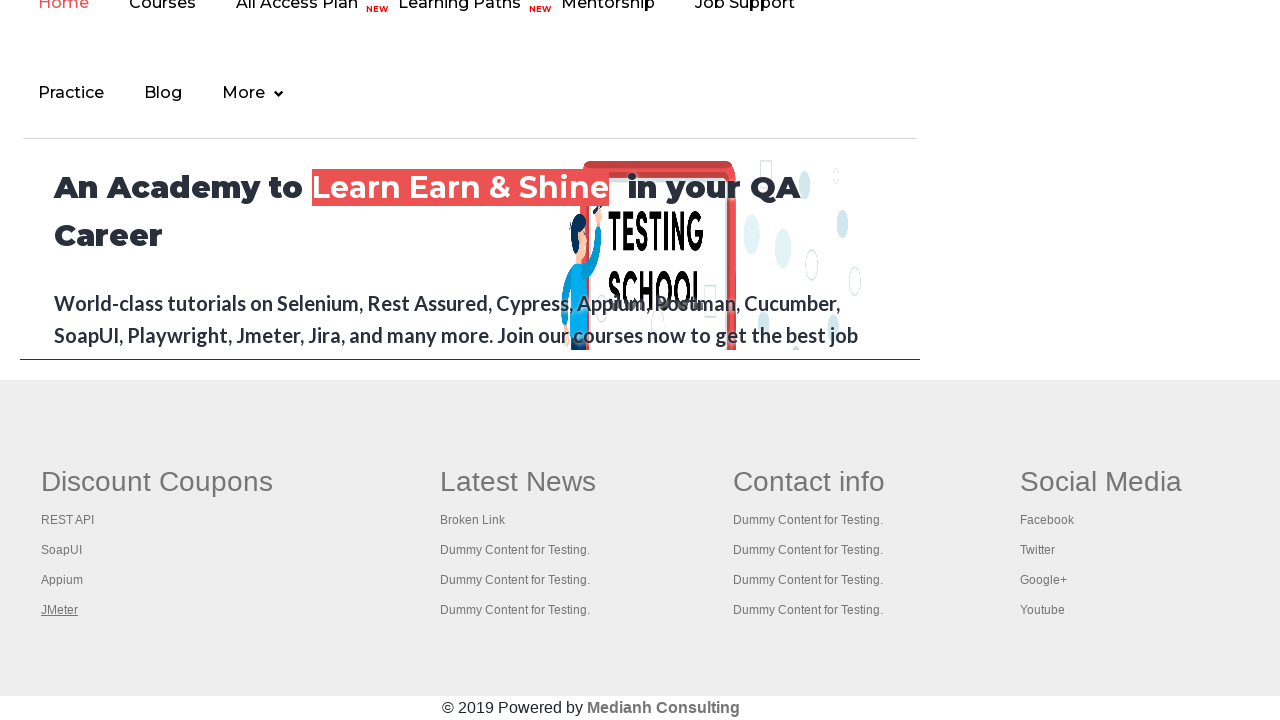

Closed new tab for link 4
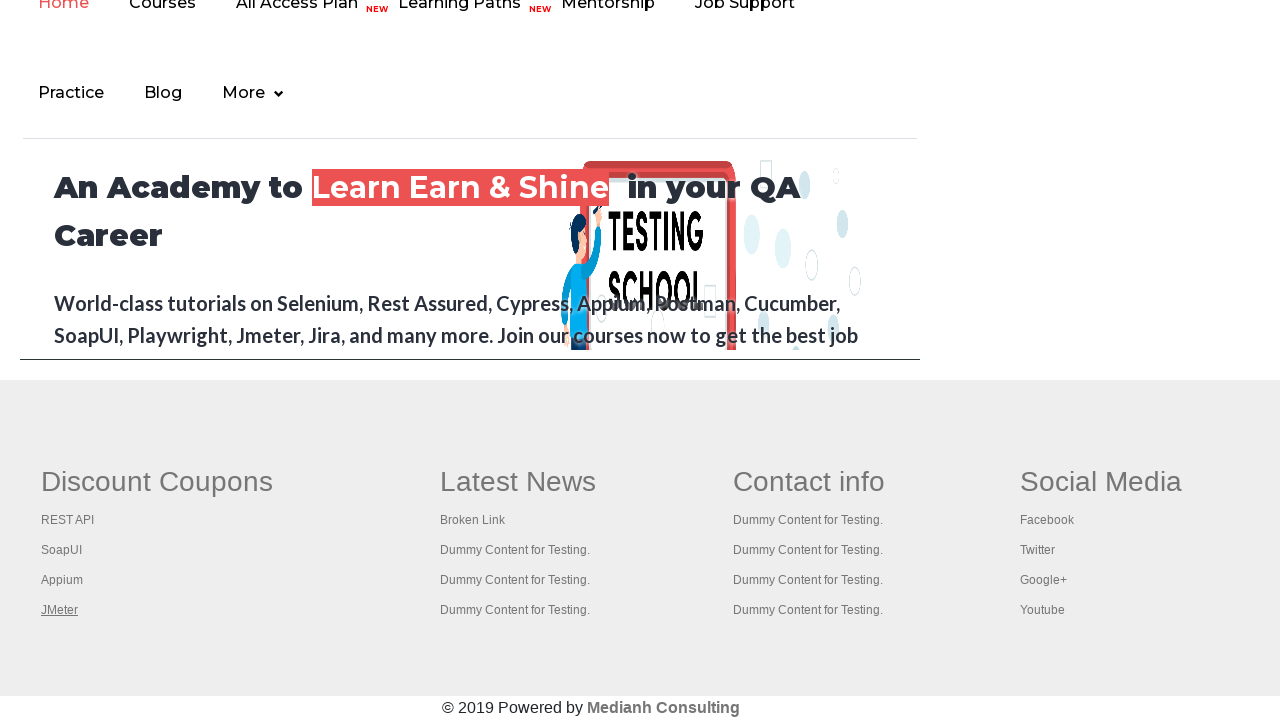

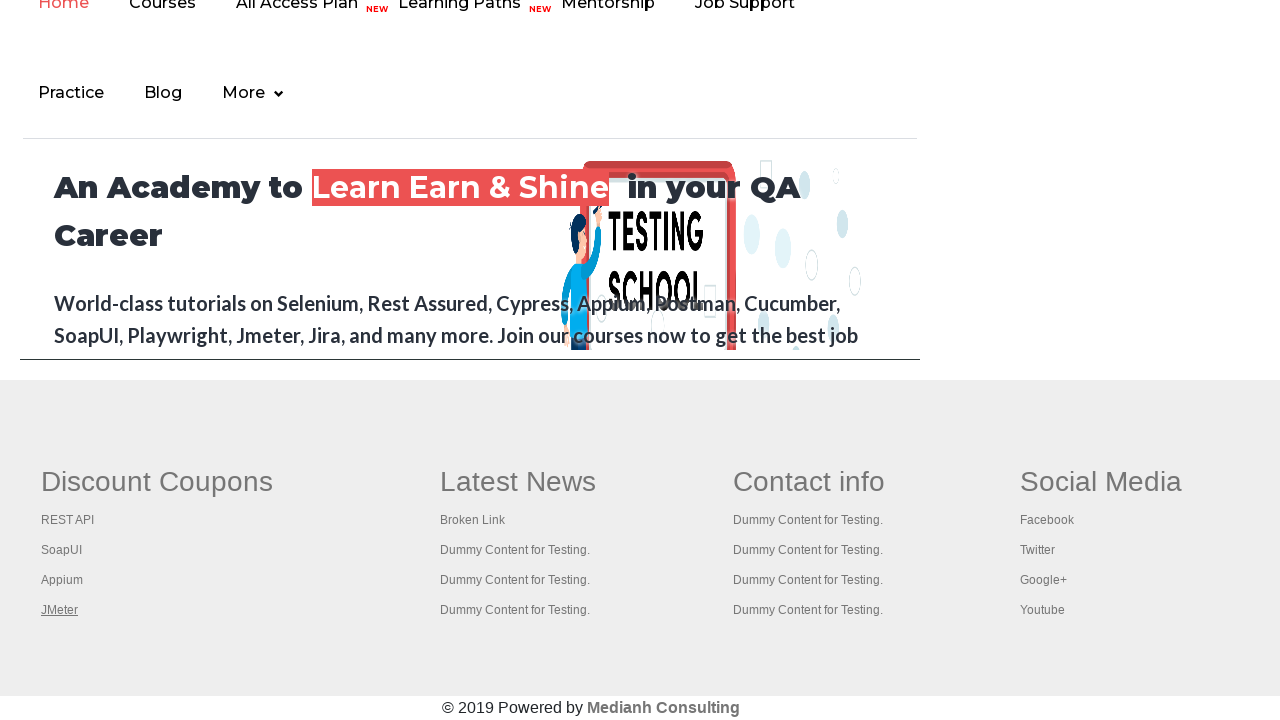